Tests form validation by submitting with an invalid email format and verifying error state

Starting URL: https://demoqa.com/text-box

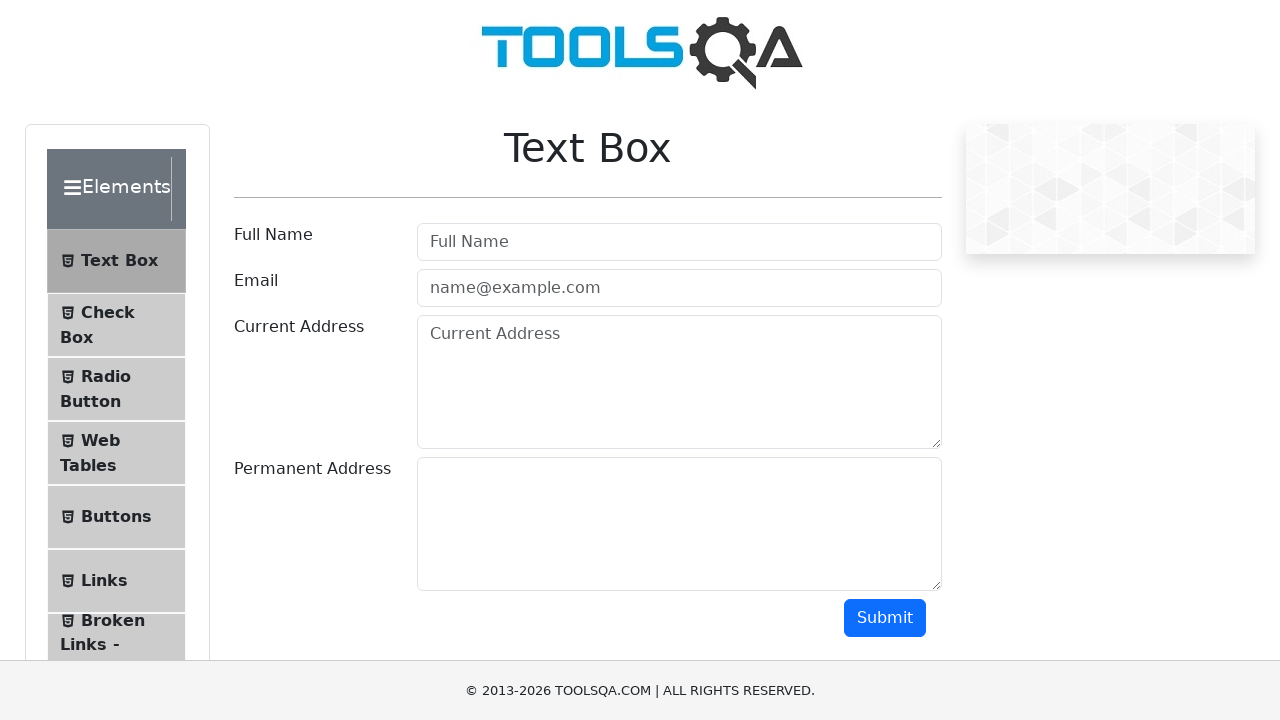

Filled userName field with 'Trang' on #userName
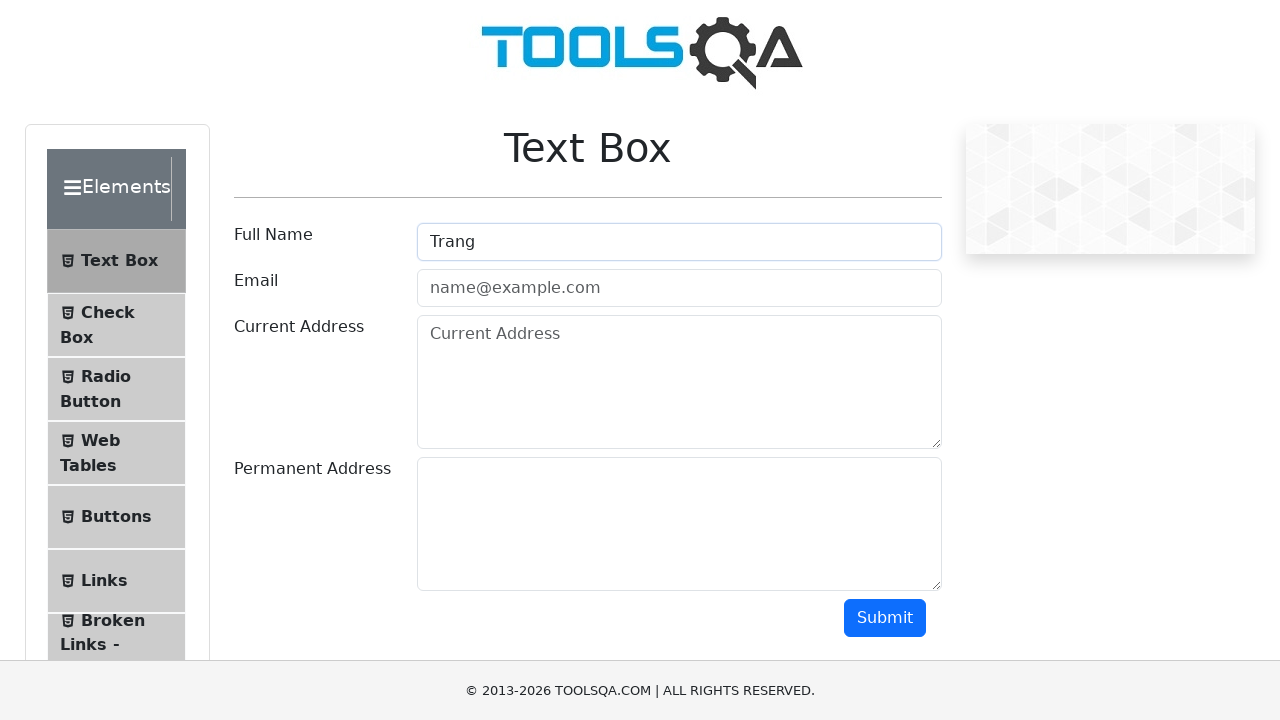

Filled userEmail field with invalid email format 'phamtrang28' on #userEmail
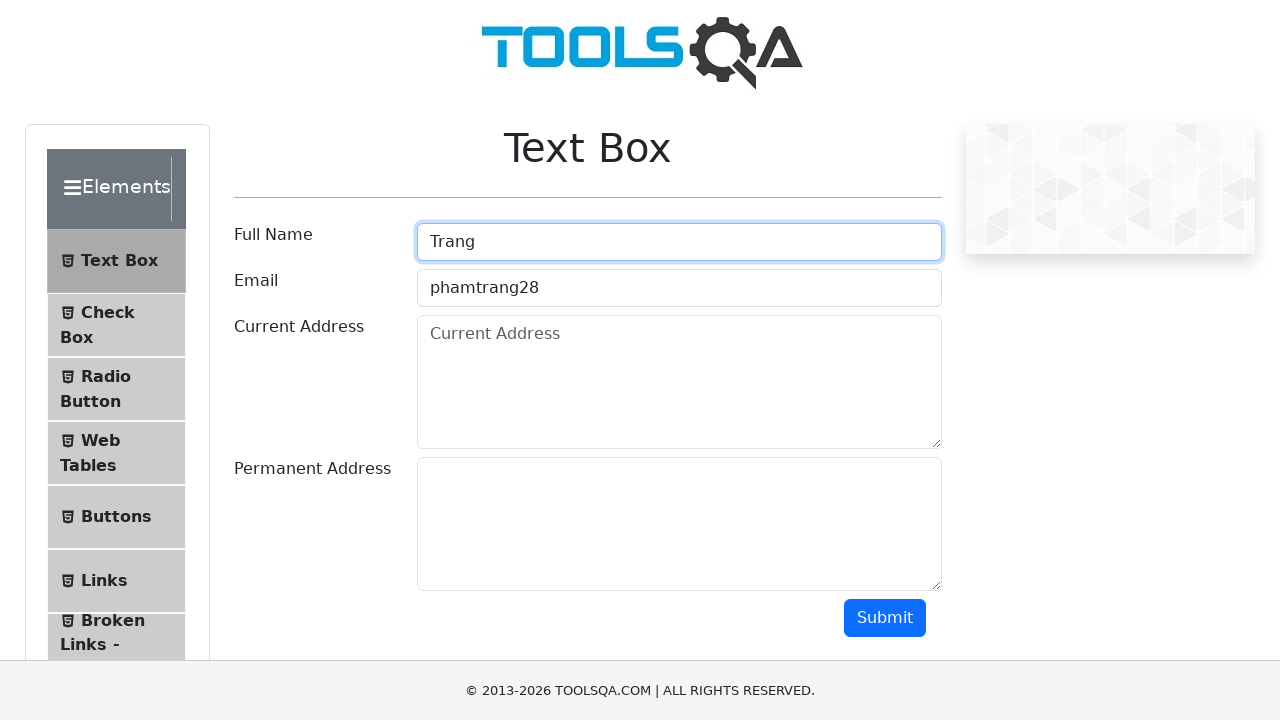

Filled currentAddress field with '123' on #currentAddress
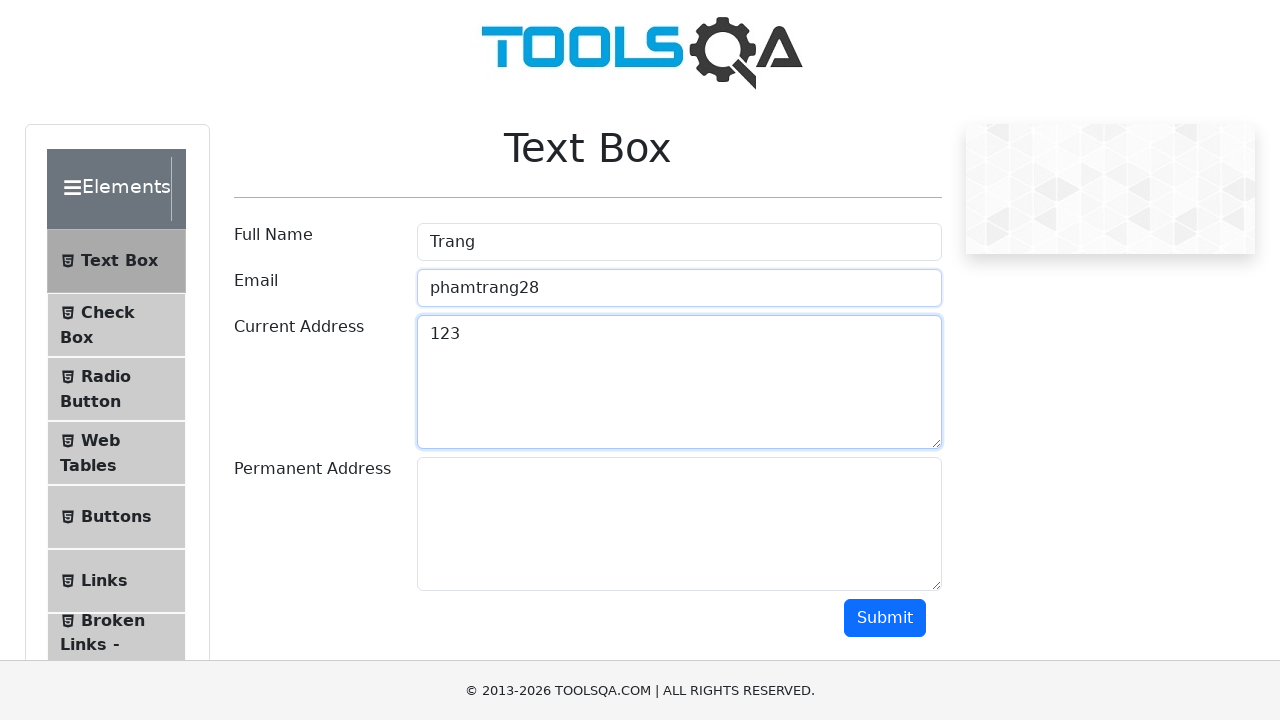

Filled permanentAddress field with '123' on #permanentAddress
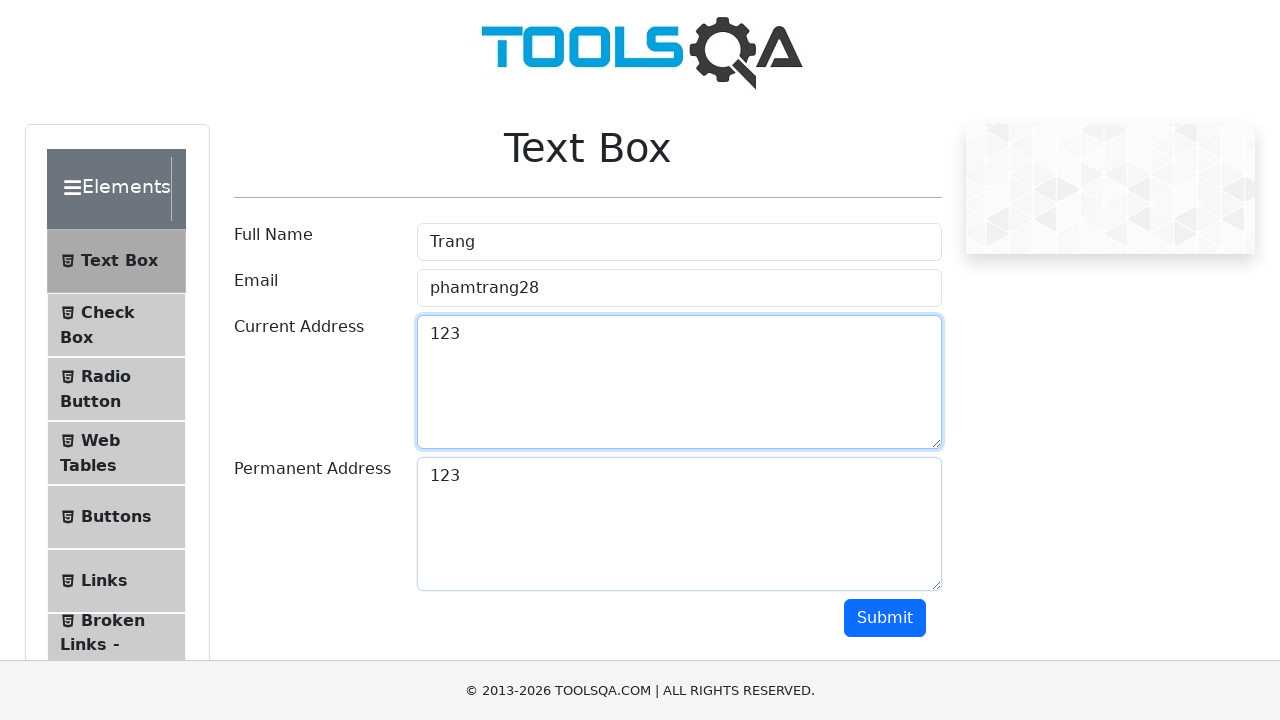

Clicked submit button to submit form with invalid email at (885, 618) on #submit
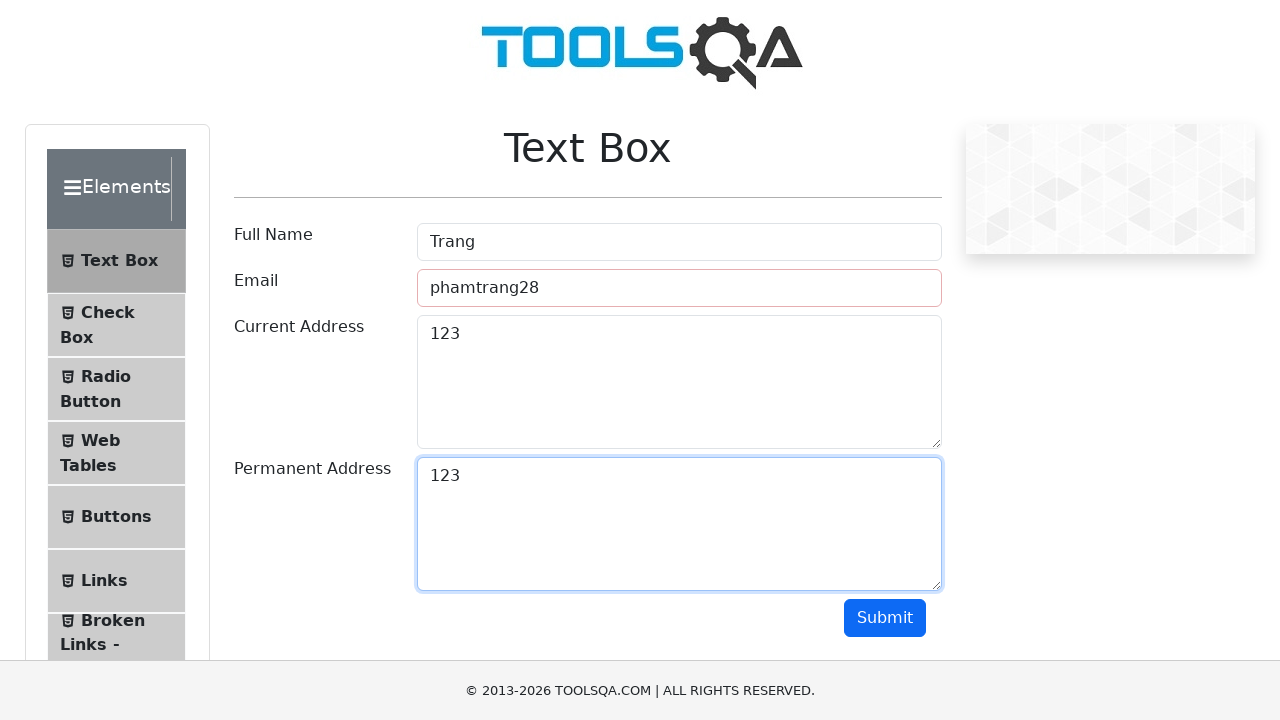

Validation error appeared as expected
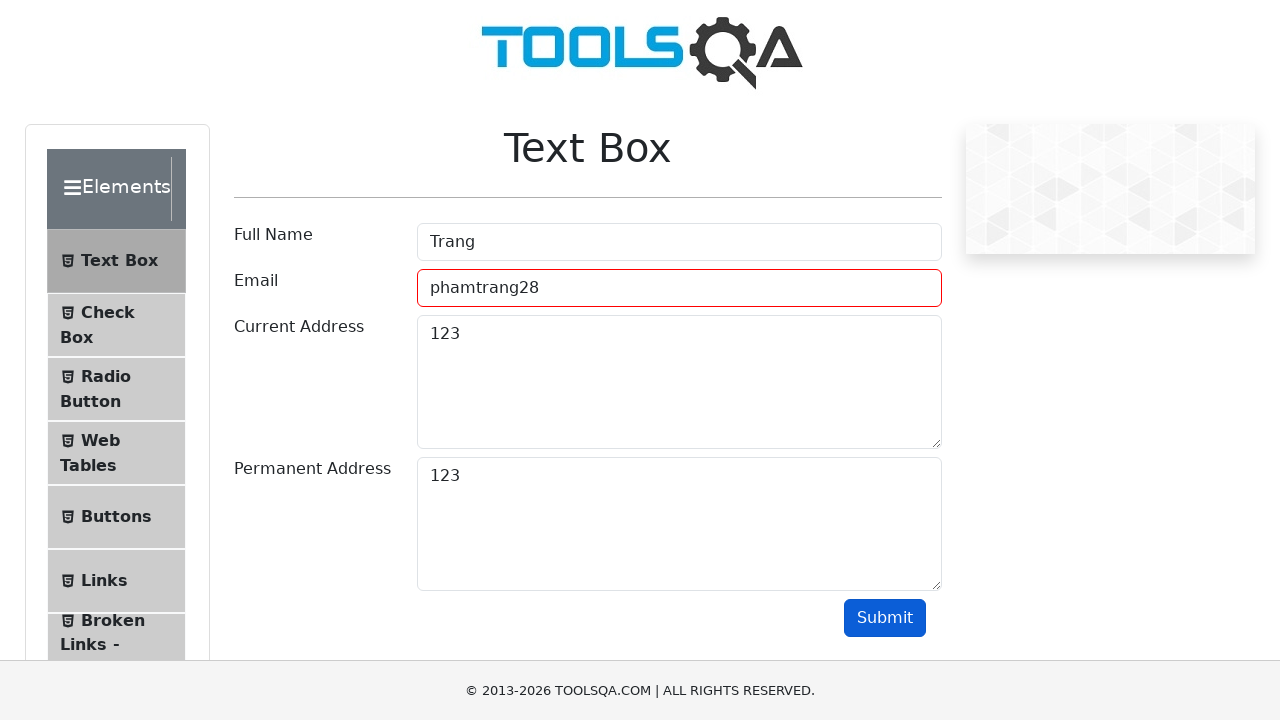

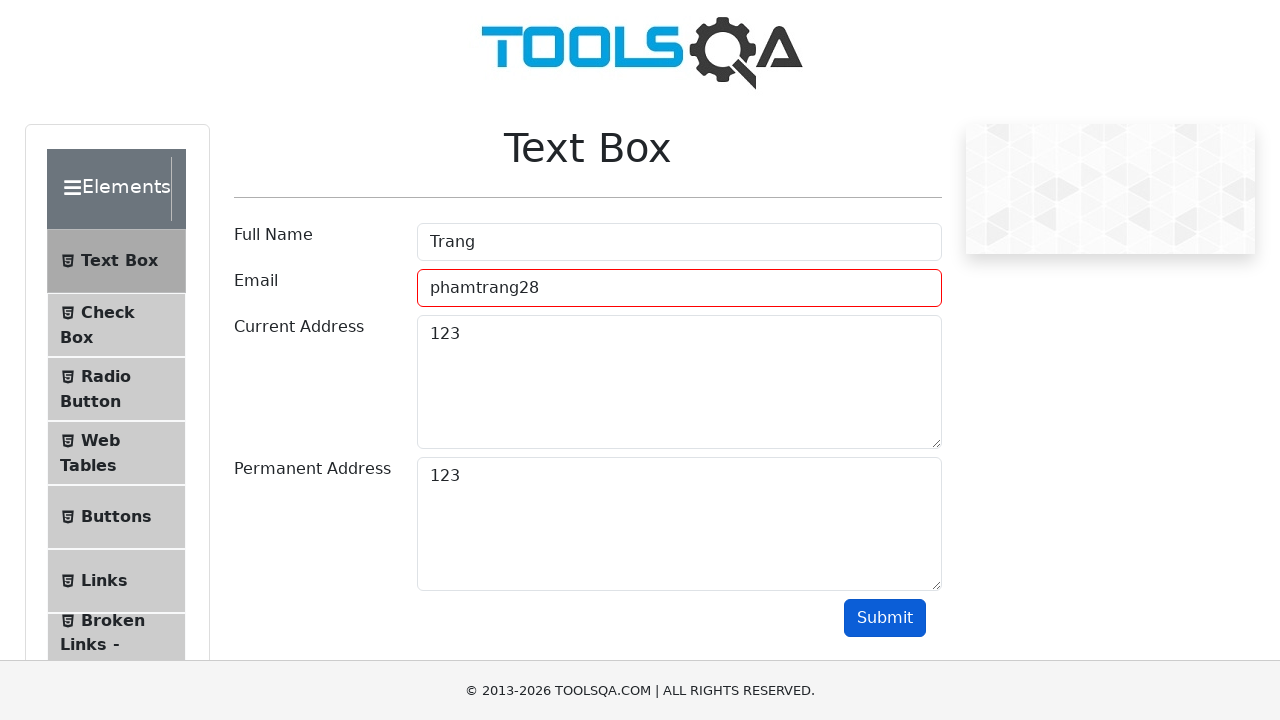